Tests clearing the complete state of all items by checking and then unchecking the toggle-all checkbox.

Starting URL: https://demo.playwright.dev/todomvc

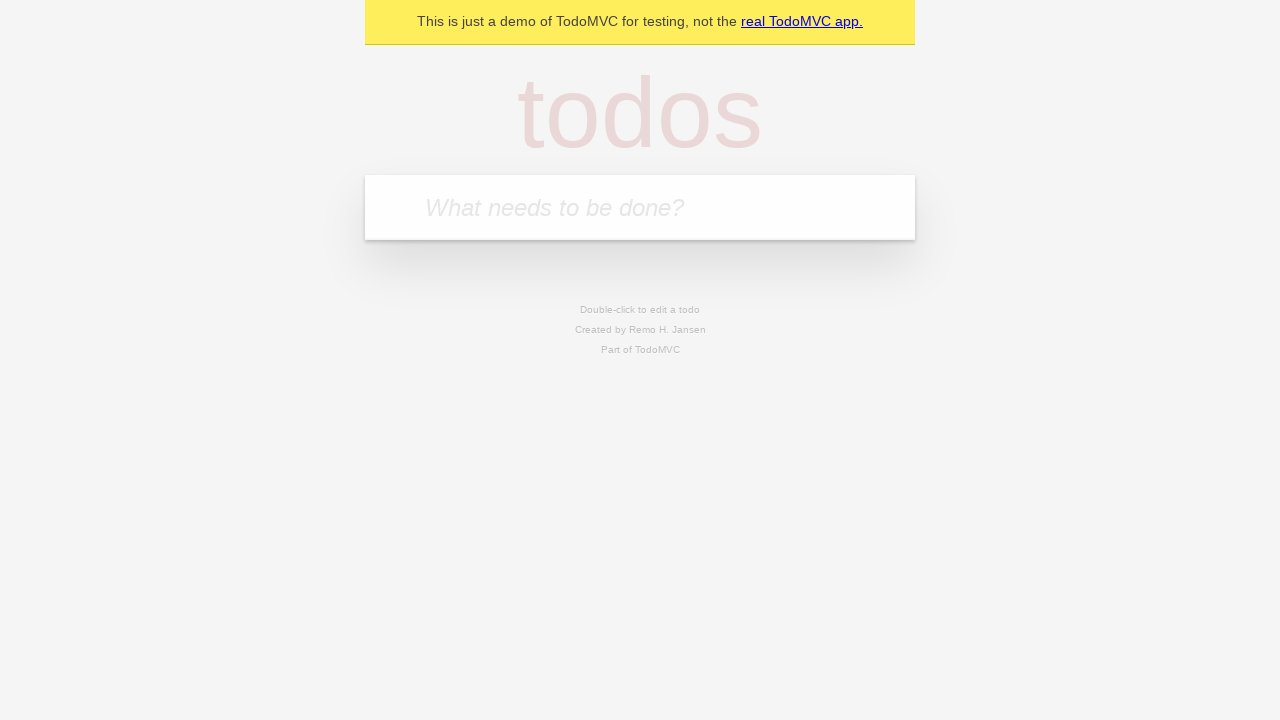

Filled new todo field with 'buy some cheese' on .new-todo
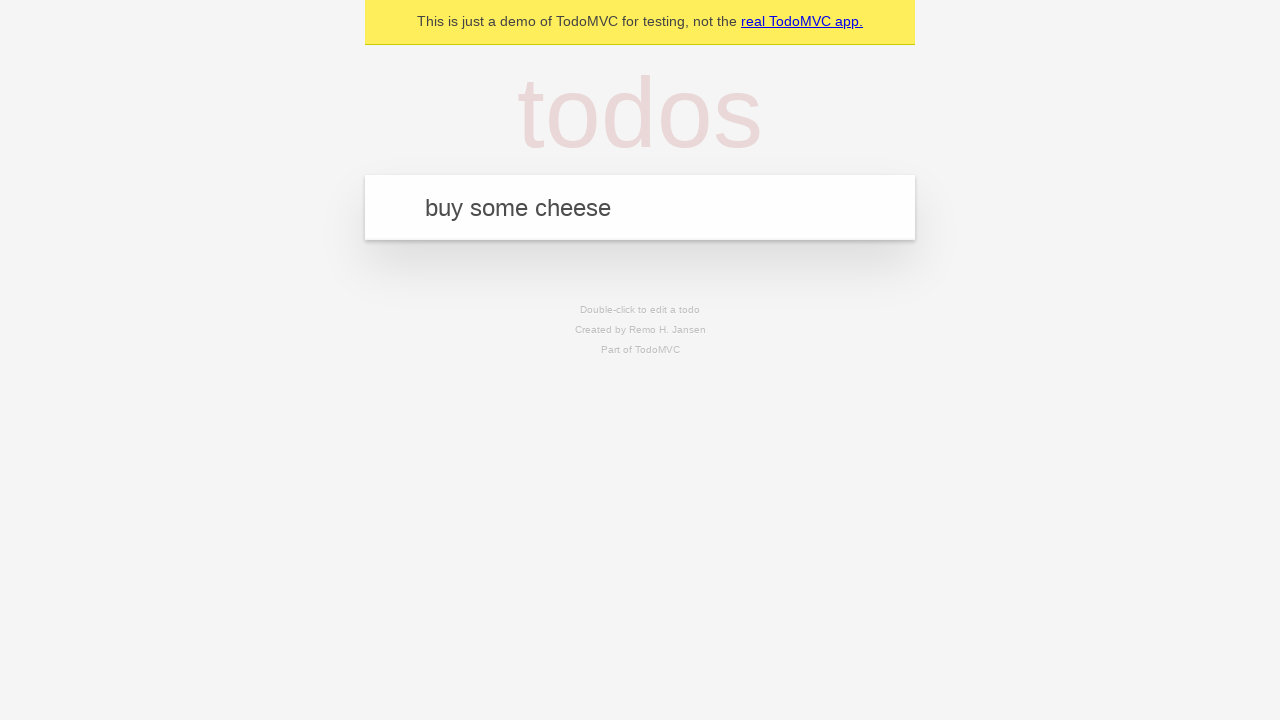

Pressed Enter to create first todo item on .new-todo
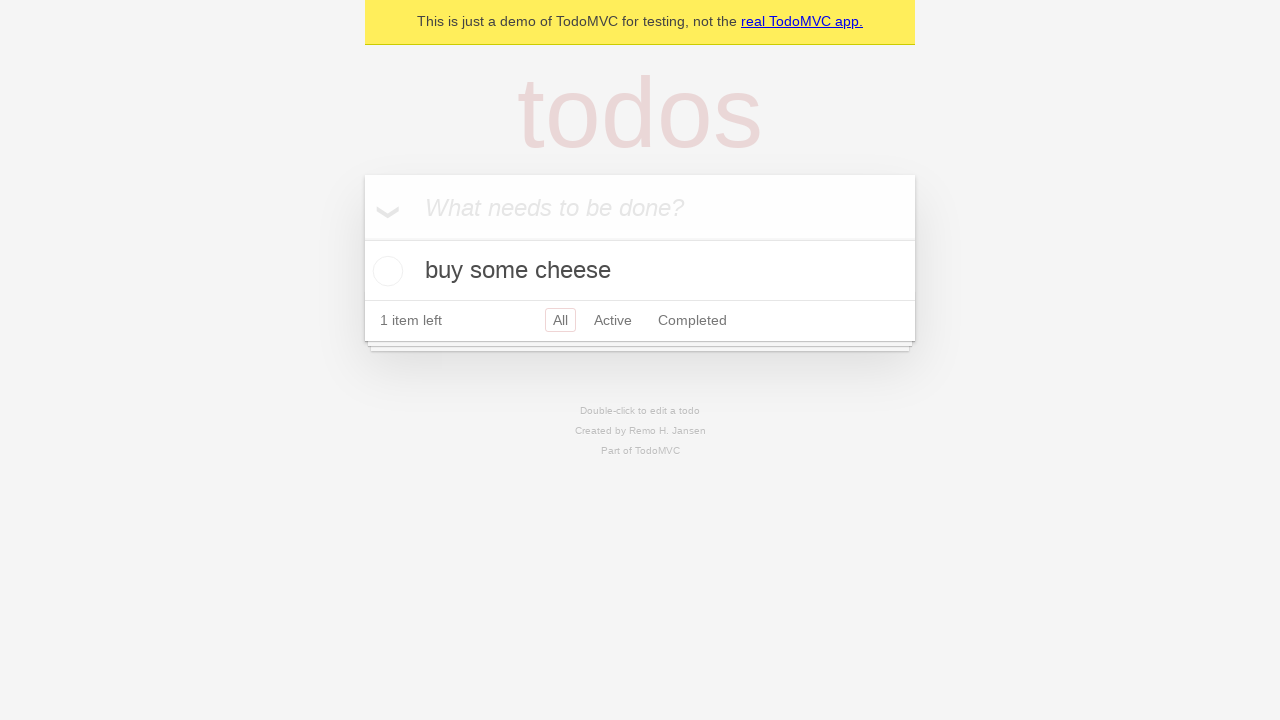

Filled new todo field with 'feed the cat' on .new-todo
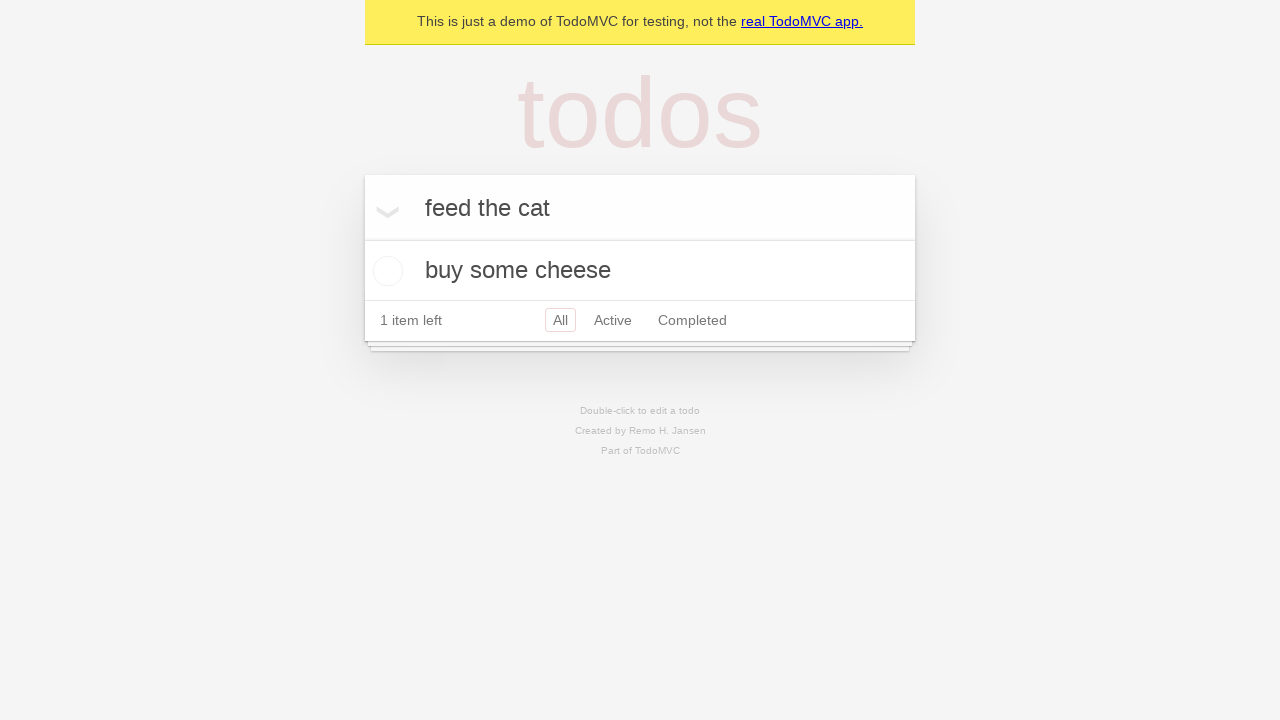

Pressed Enter to create second todo item on .new-todo
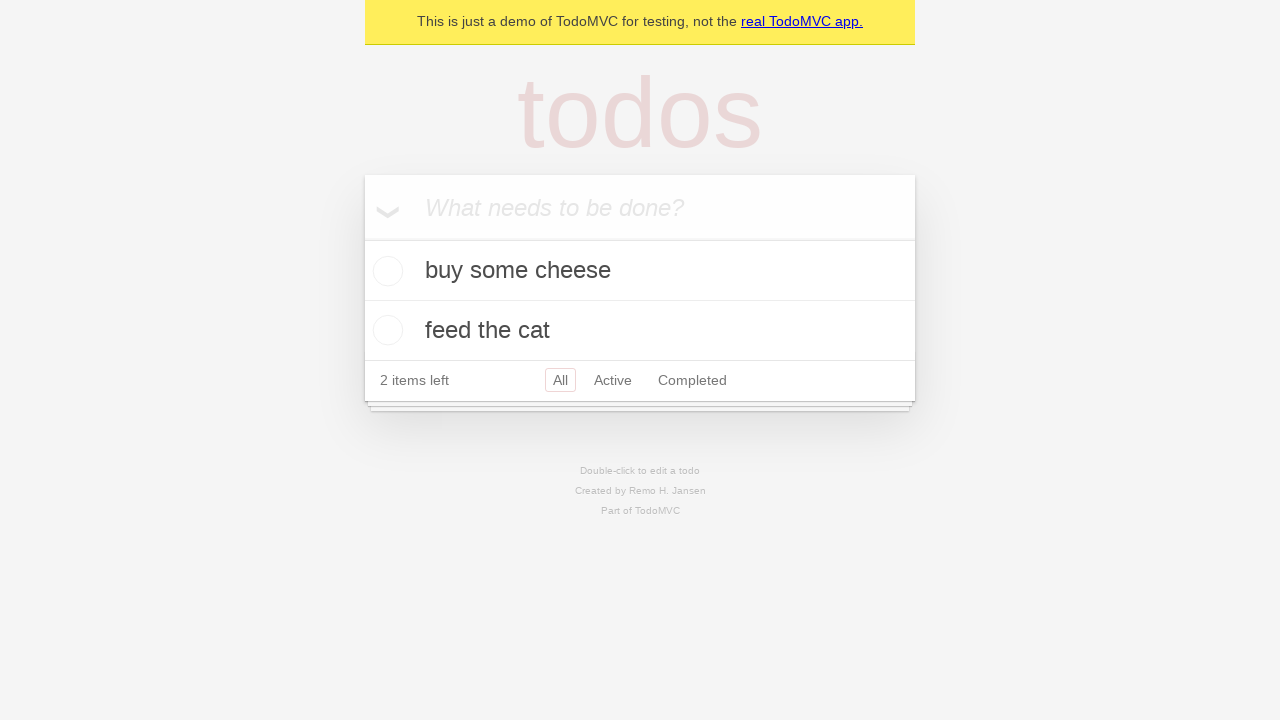

Filled new todo field with 'book a doctors appointment' on .new-todo
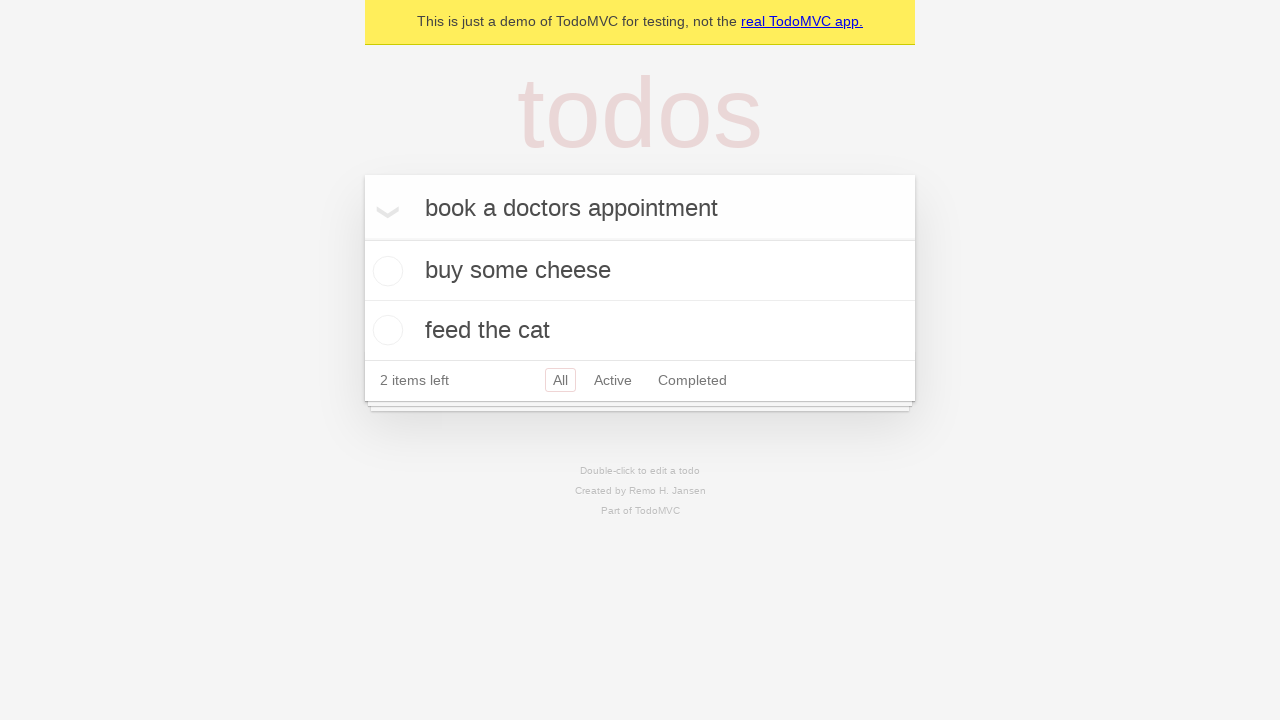

Pressed Enter to create third todo item on .new-todo
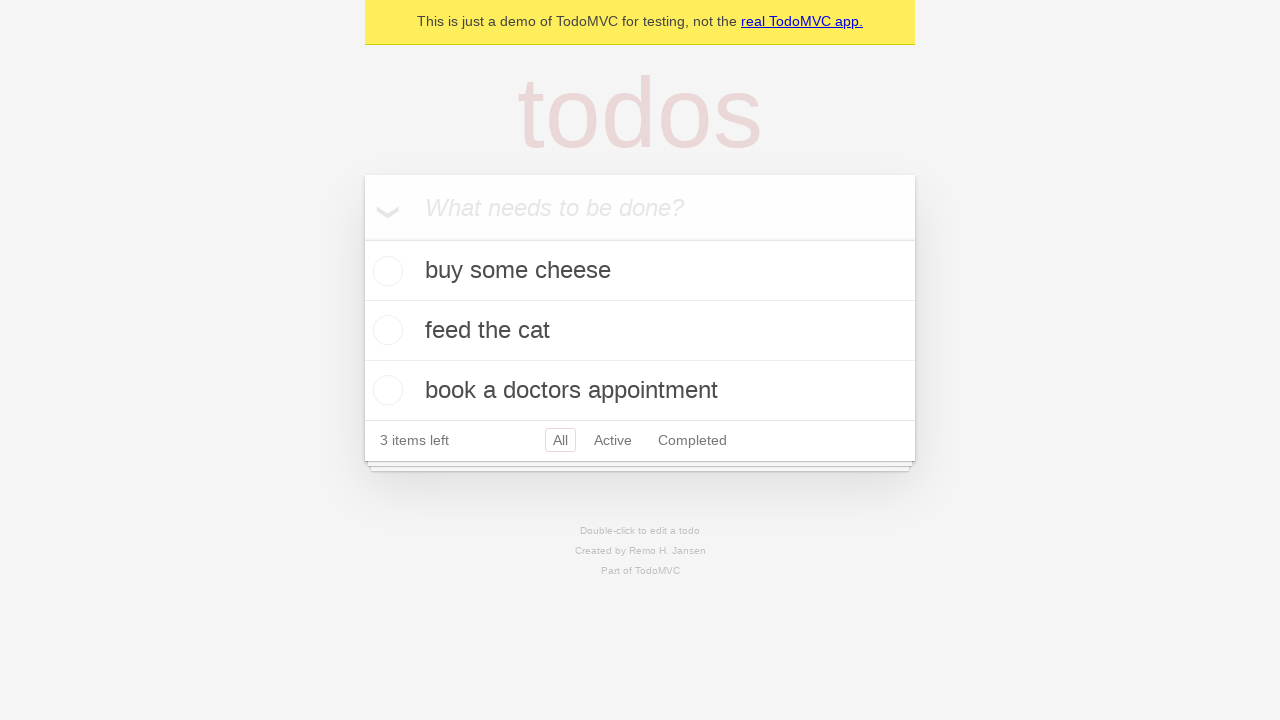

Clicked toggle-all checkbox to mark all items as complete at (362, 238) on .toggle-all
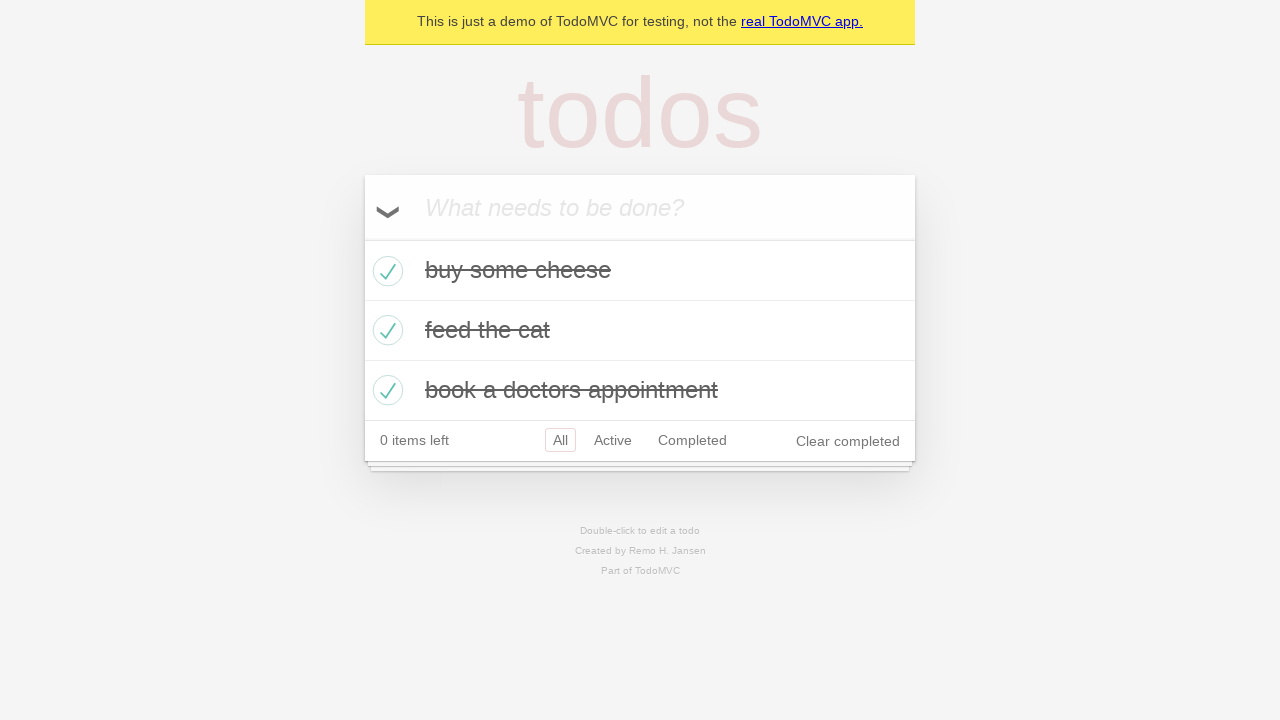

Clicked toggle-all checkbox to uncheck all items and clear complete state at (362, 238) on .toggle-all
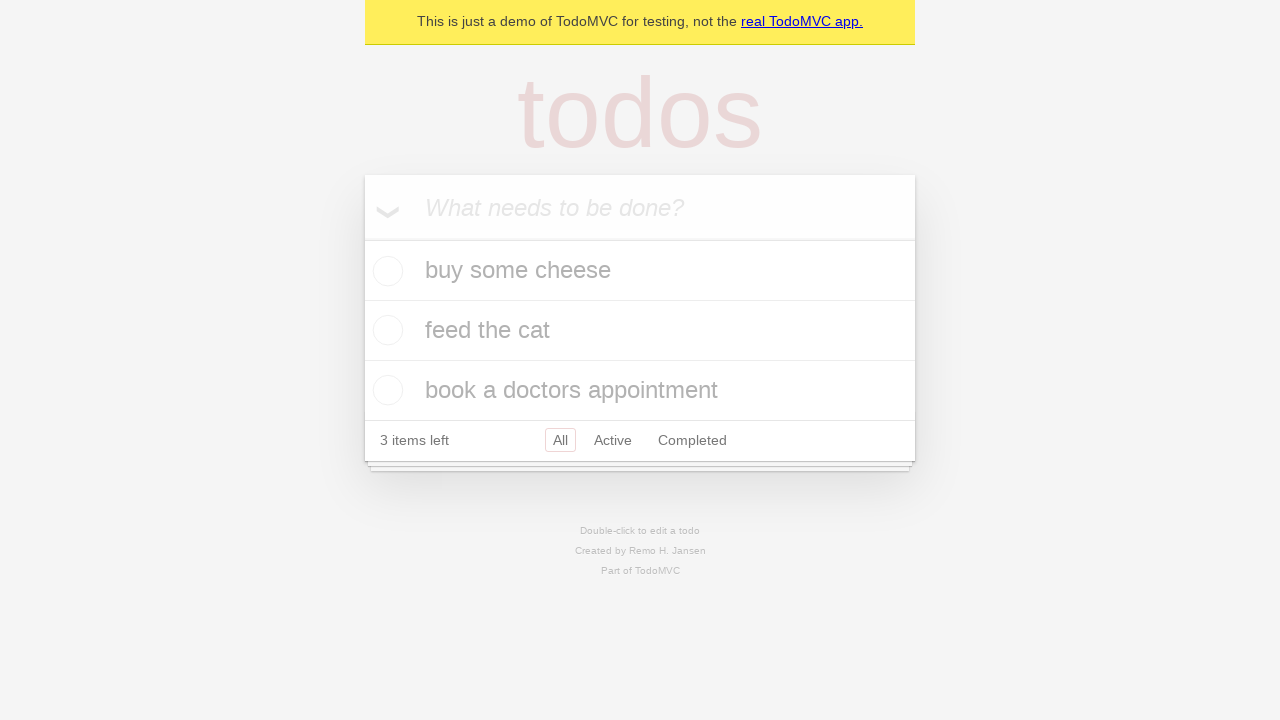

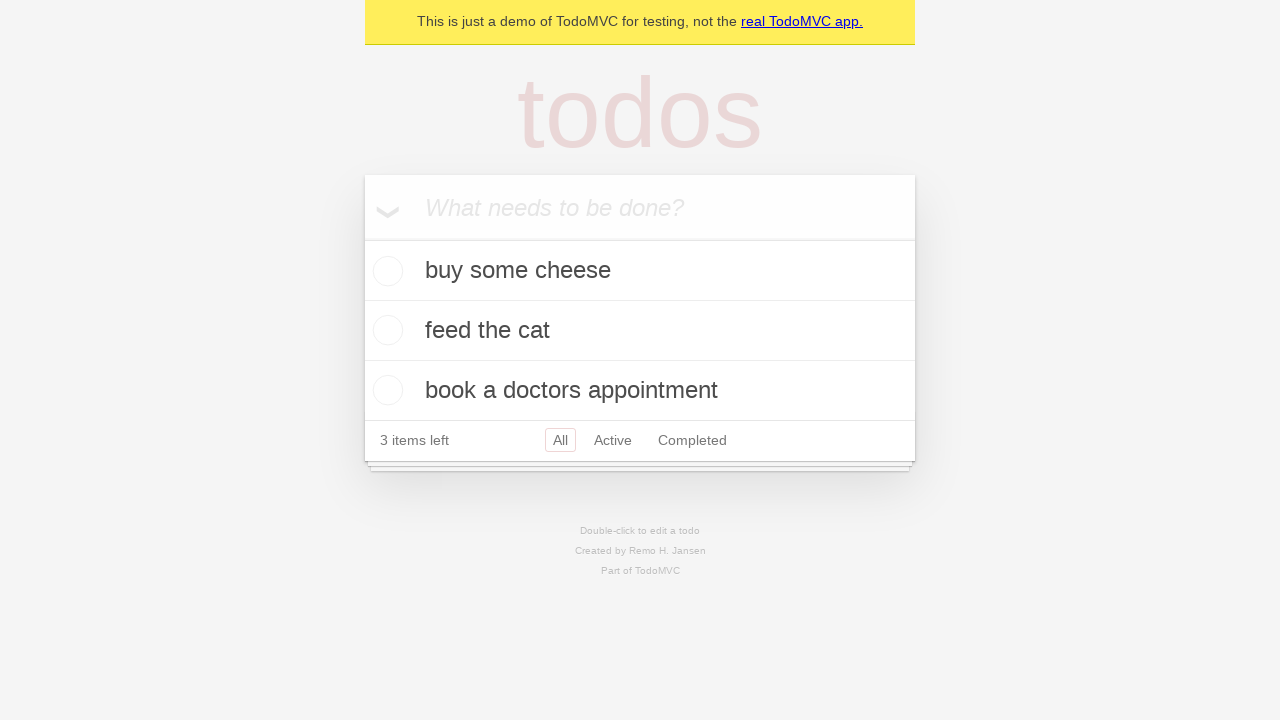